Tests selecting a checkbox (Pizza option) and verifies it becomes checked

Starting URL: https://thefreerangetester.github.io/sandbox-automation-testing/

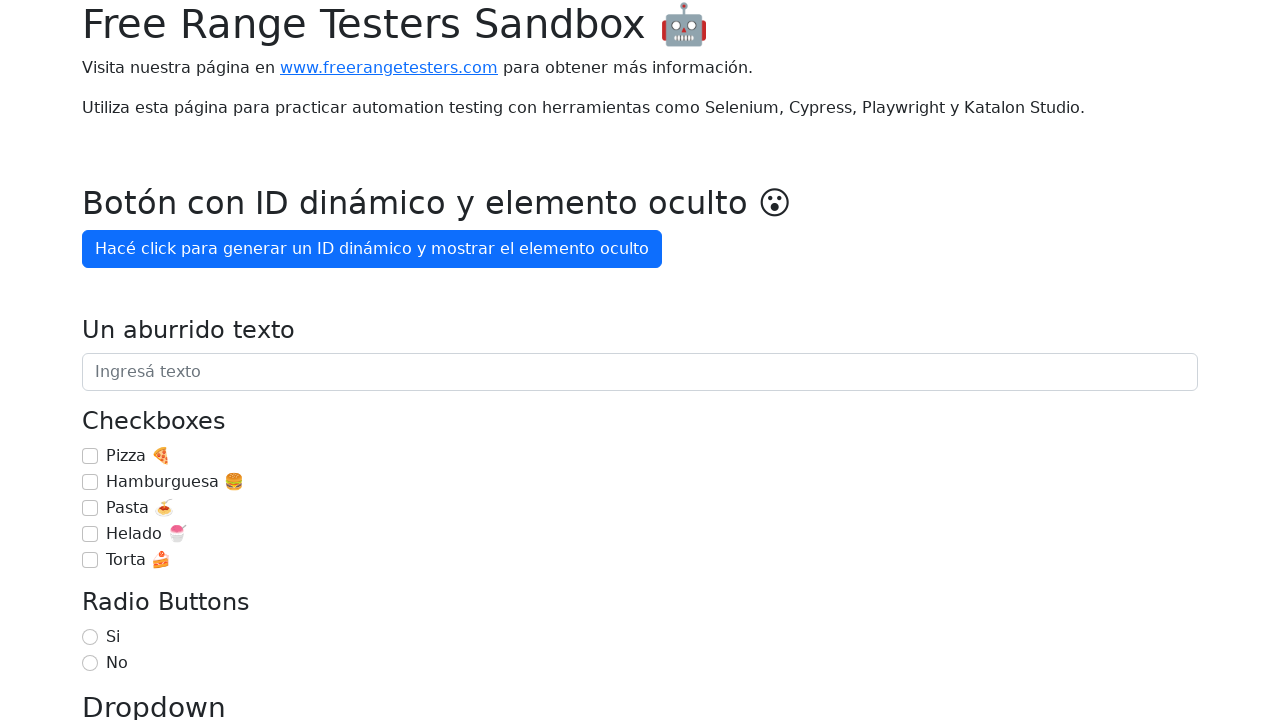

Checked the Pizza checkbox at (90, 456) on internal:role=checkbox[name="Pizza 🍕"i]
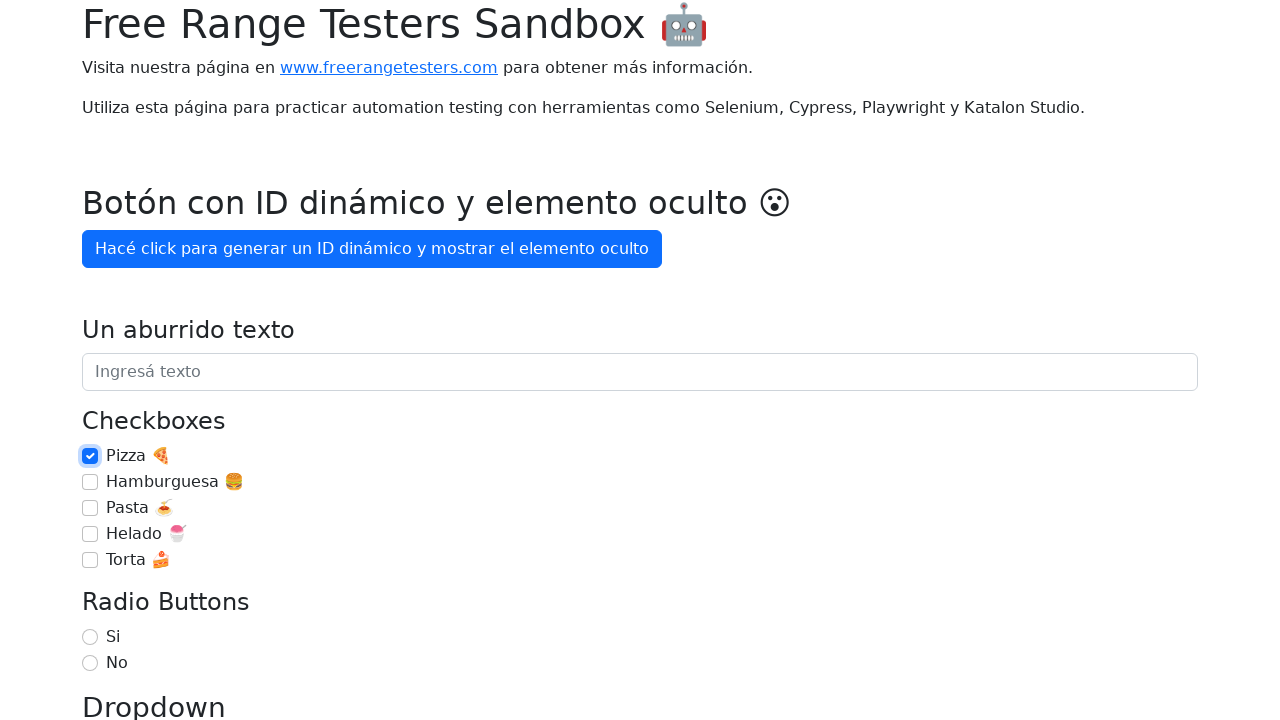

Verified Pizza checkbox is checked
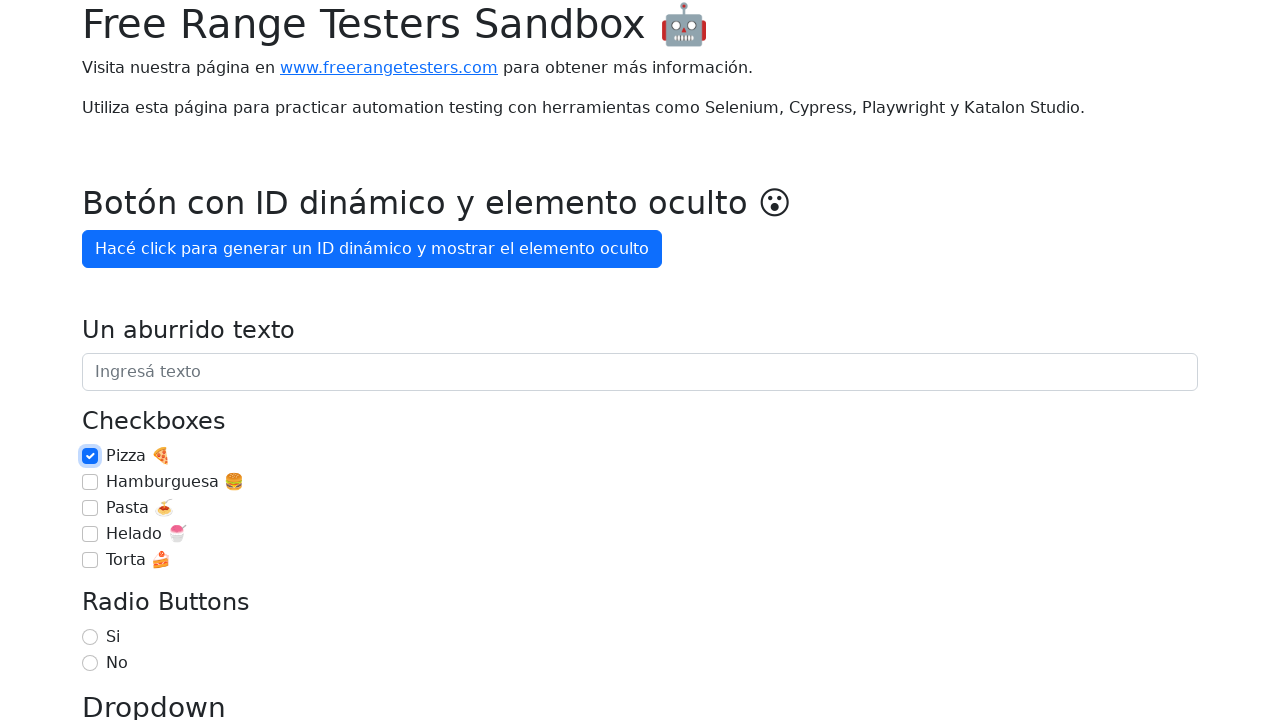

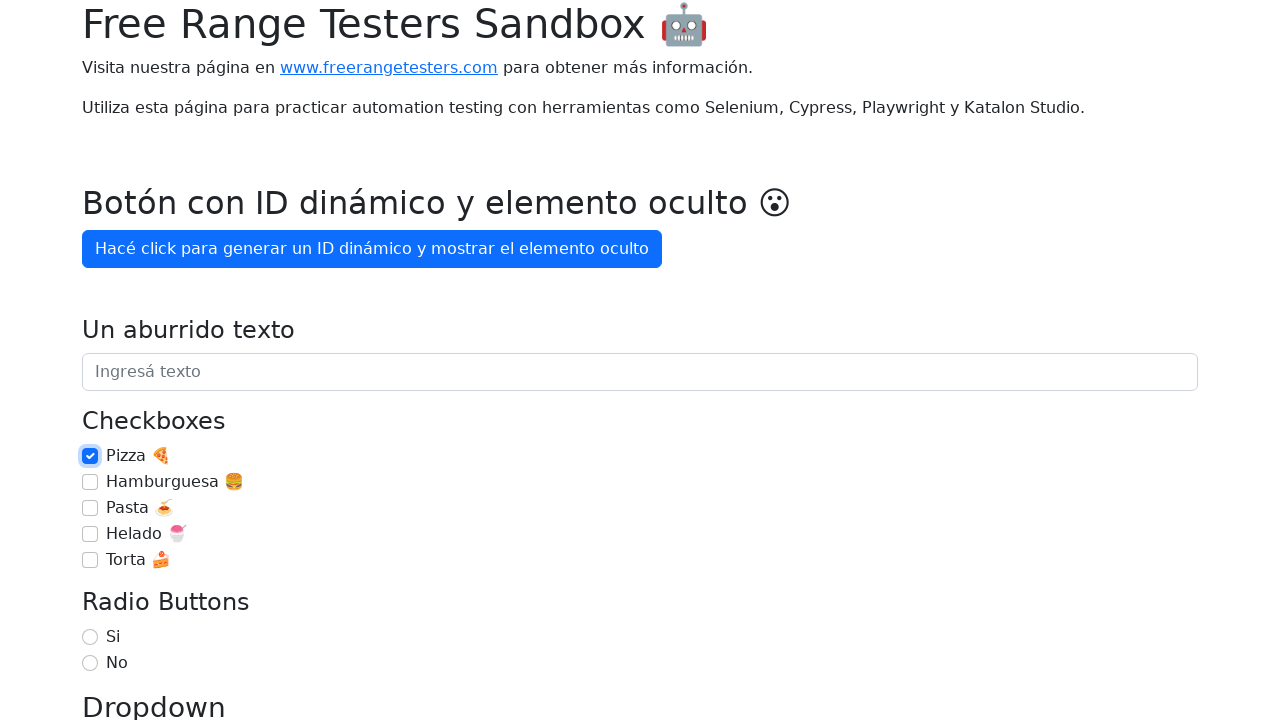